Tests window switching functionality by clicking a link to open a child window, extracting text from it, and using that text to fill a form field in the parent window

Starting URL: https://rahulshettyacademy.com/loginpagePractise/#

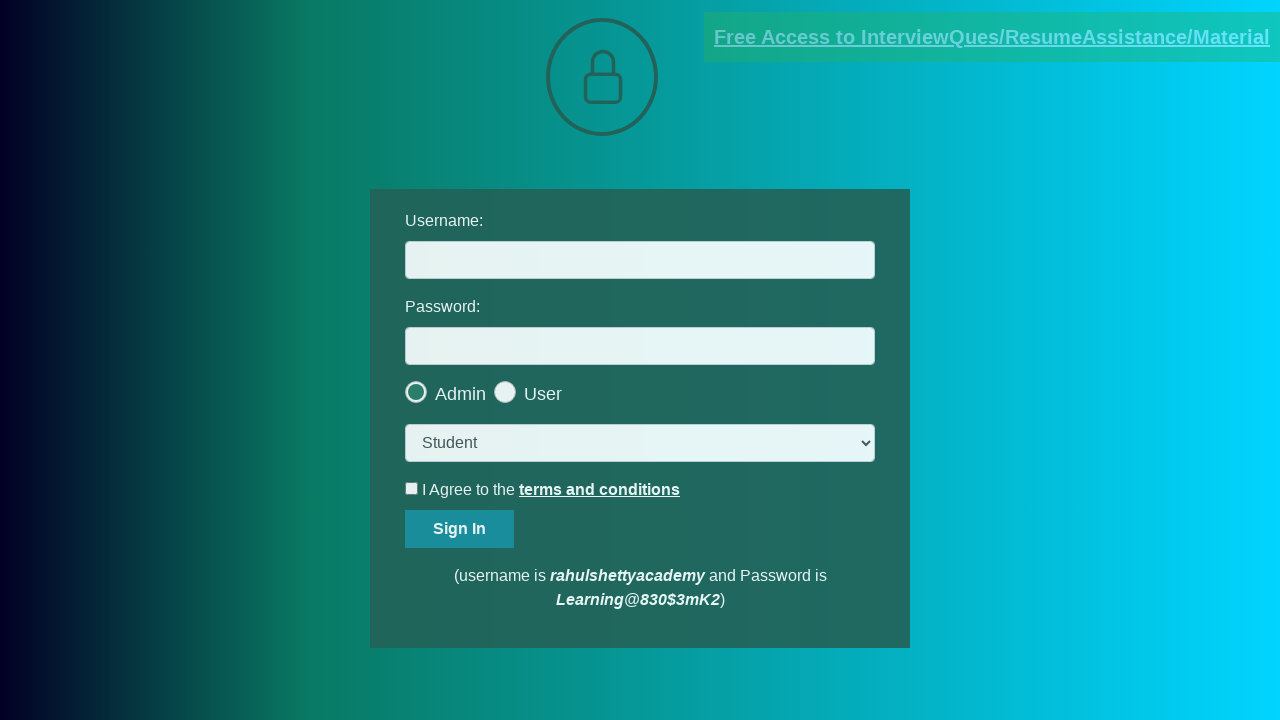

Clicked blinking text link to open child window at (992, 37) on .blinkingText
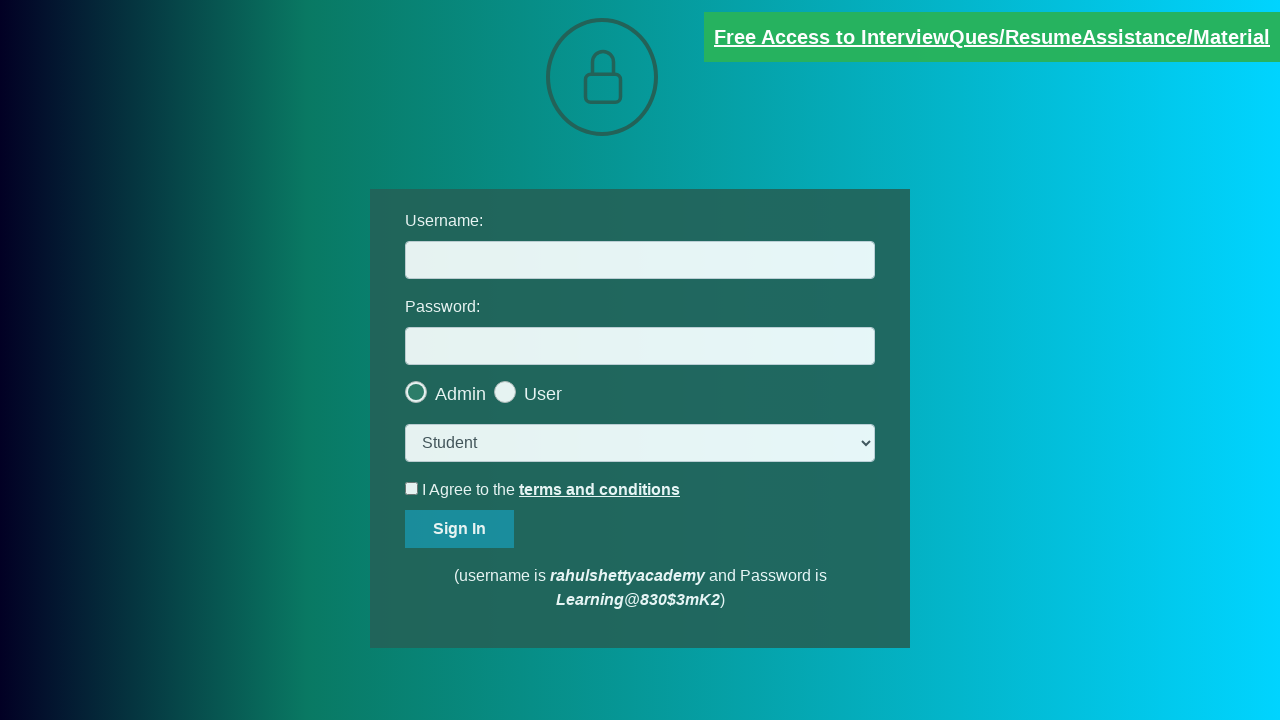

Child window opened and captured
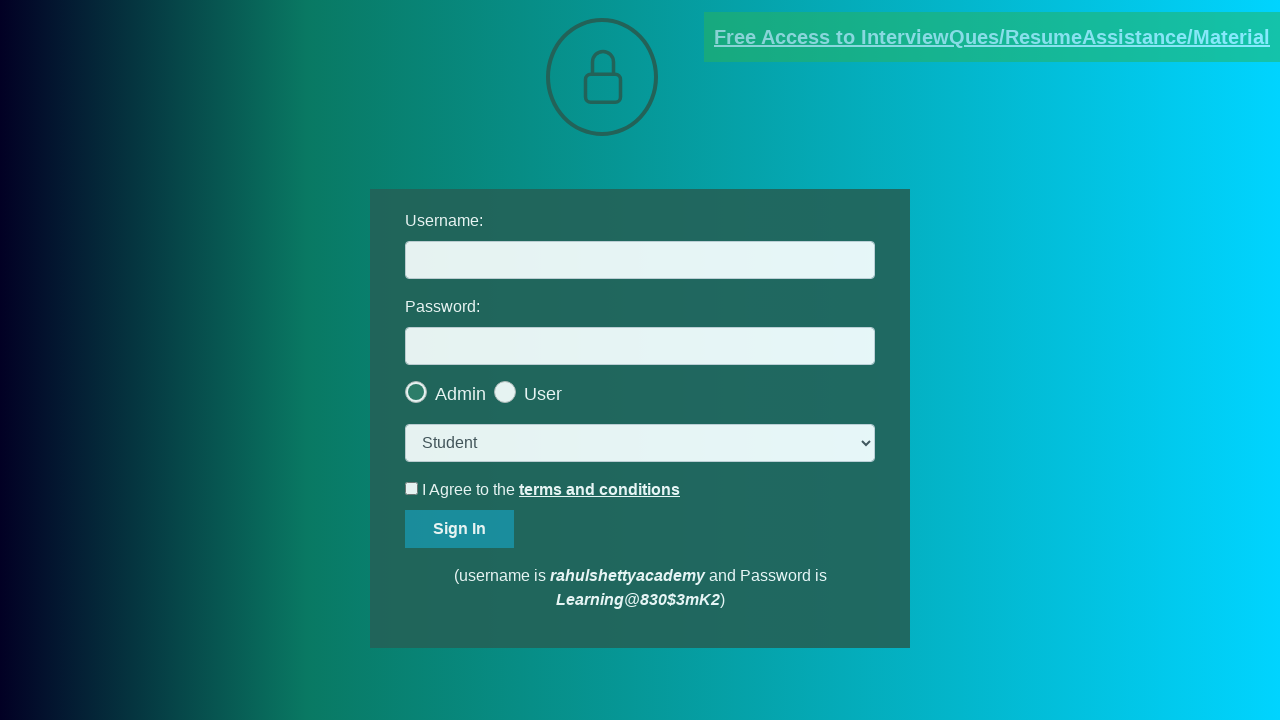

Child window page loaded completely
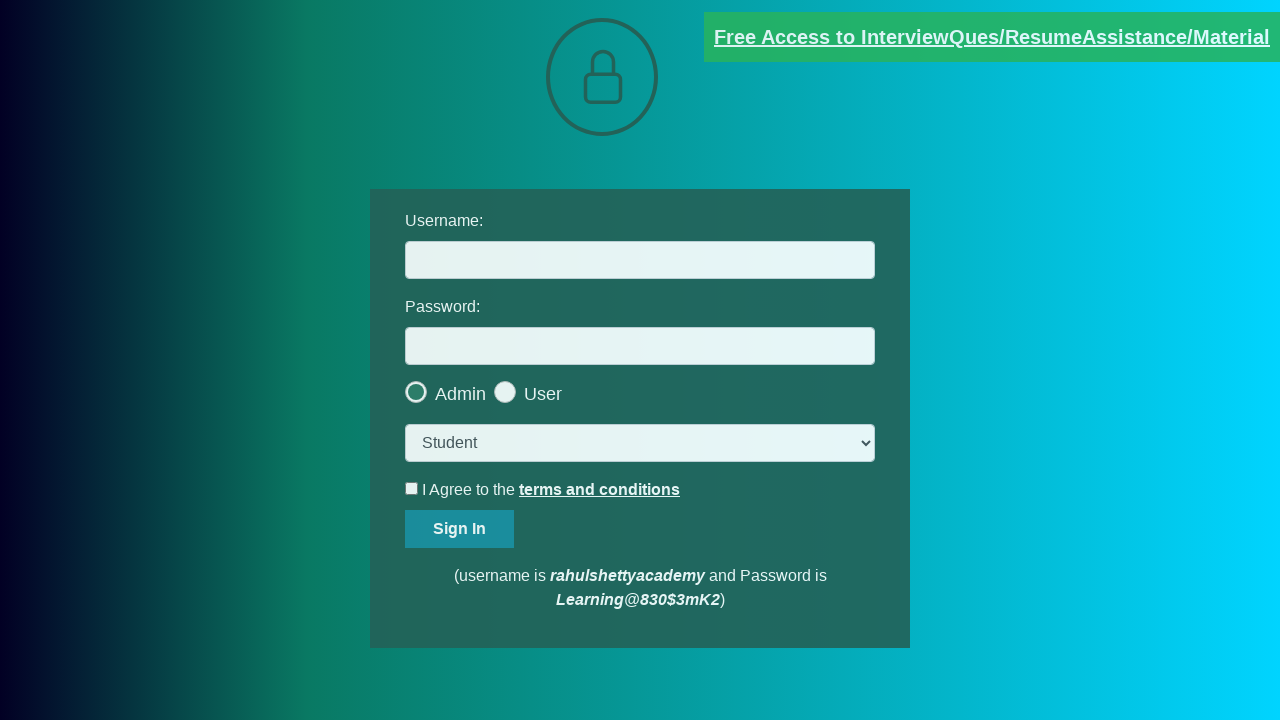

Extracted email text from child window
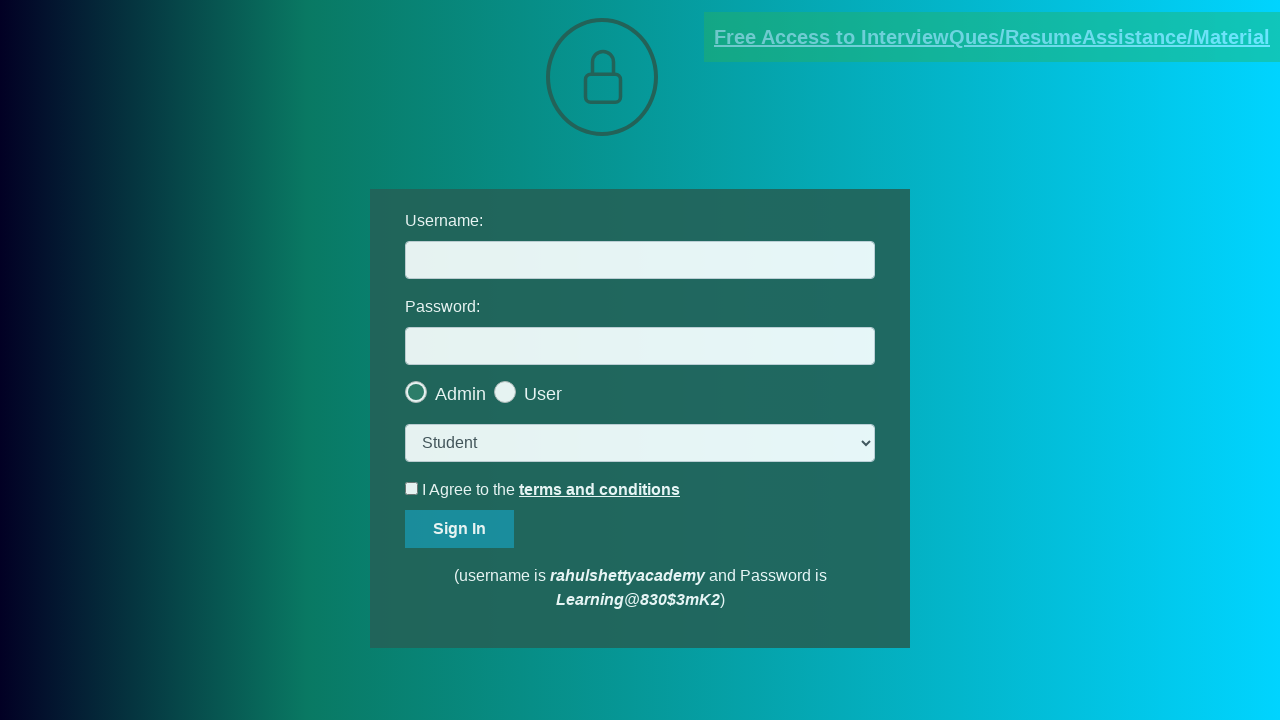

Parsed email ID from text: mentor@rahulshettyacademy.com
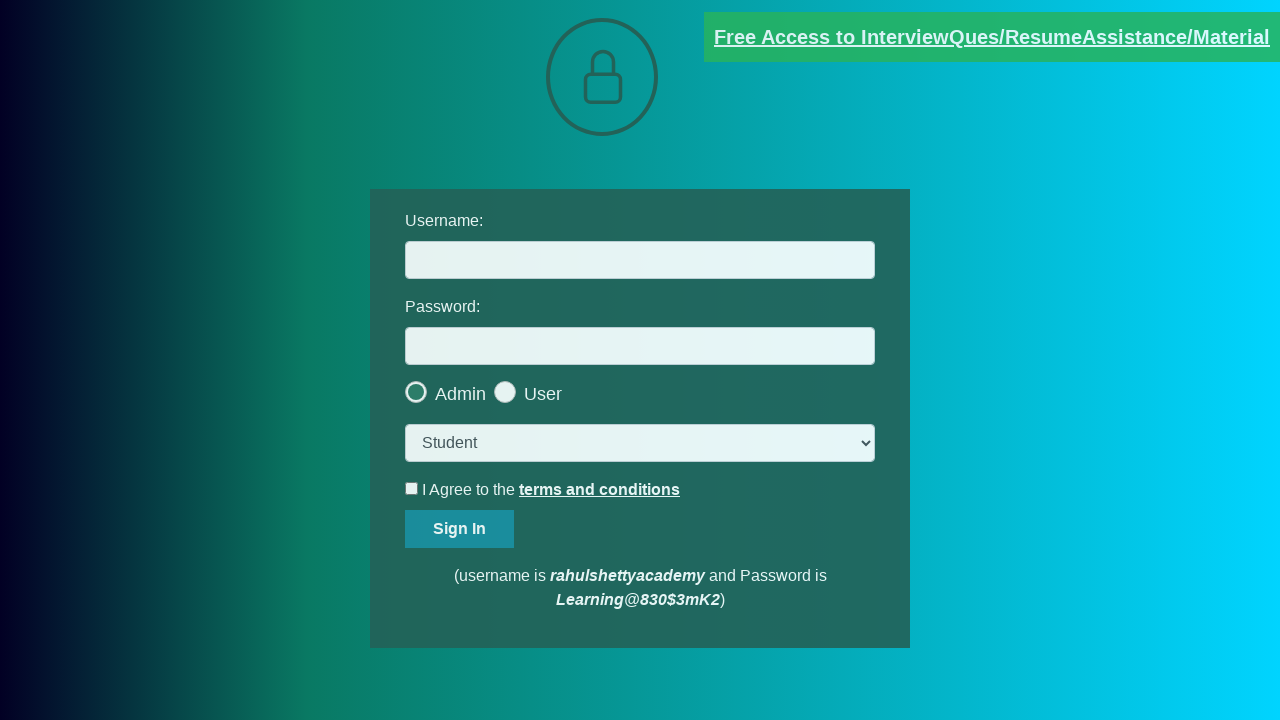

Closed child window
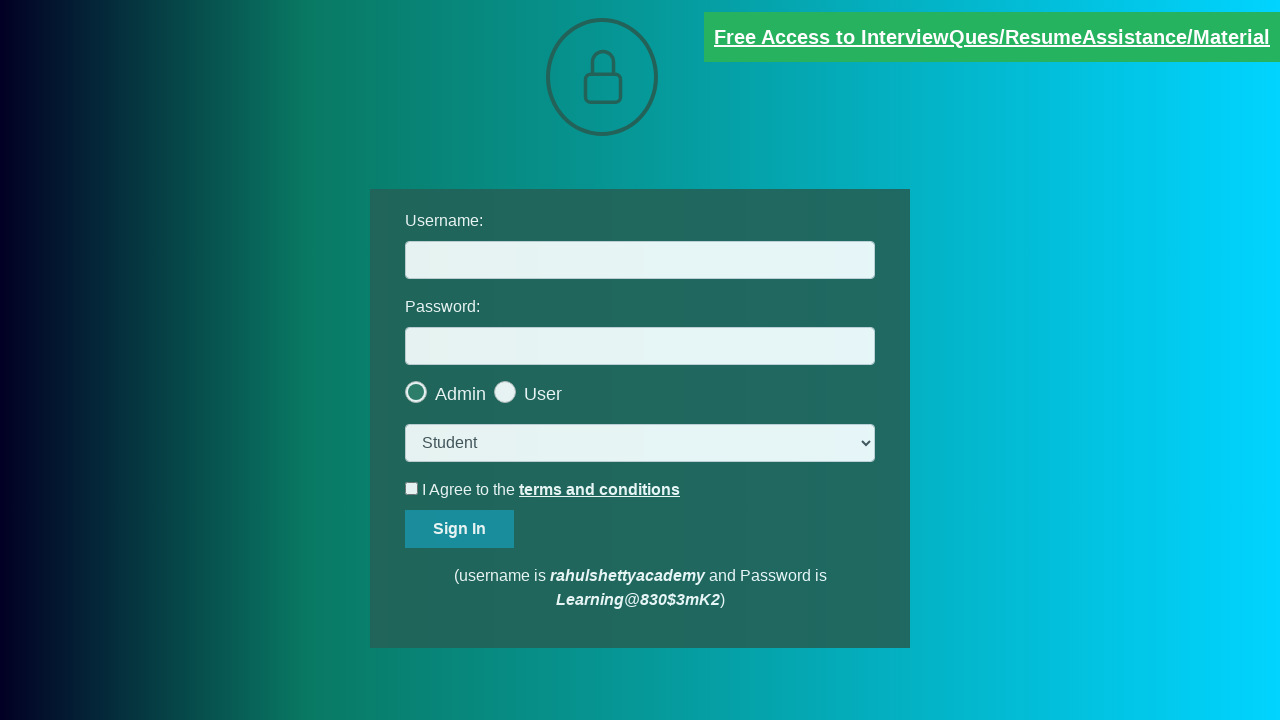

Filled username field with extracted email: mentor@rahulshettyacademy.com on #username
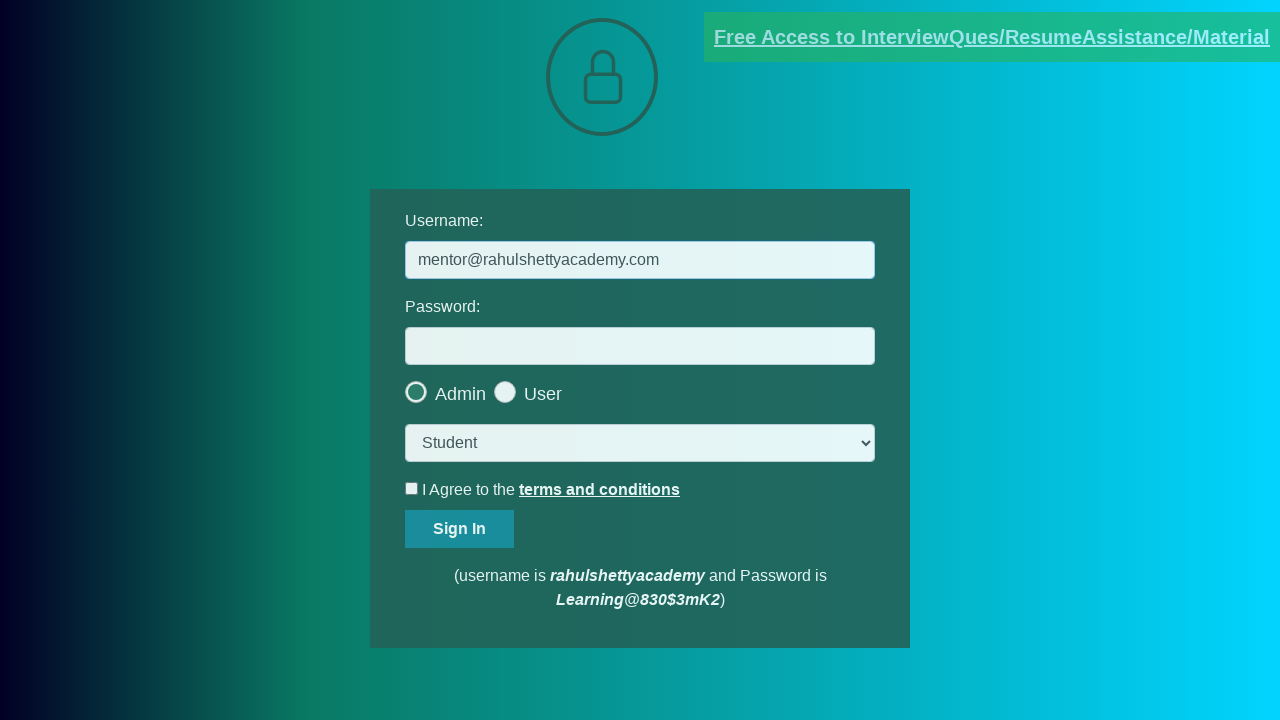

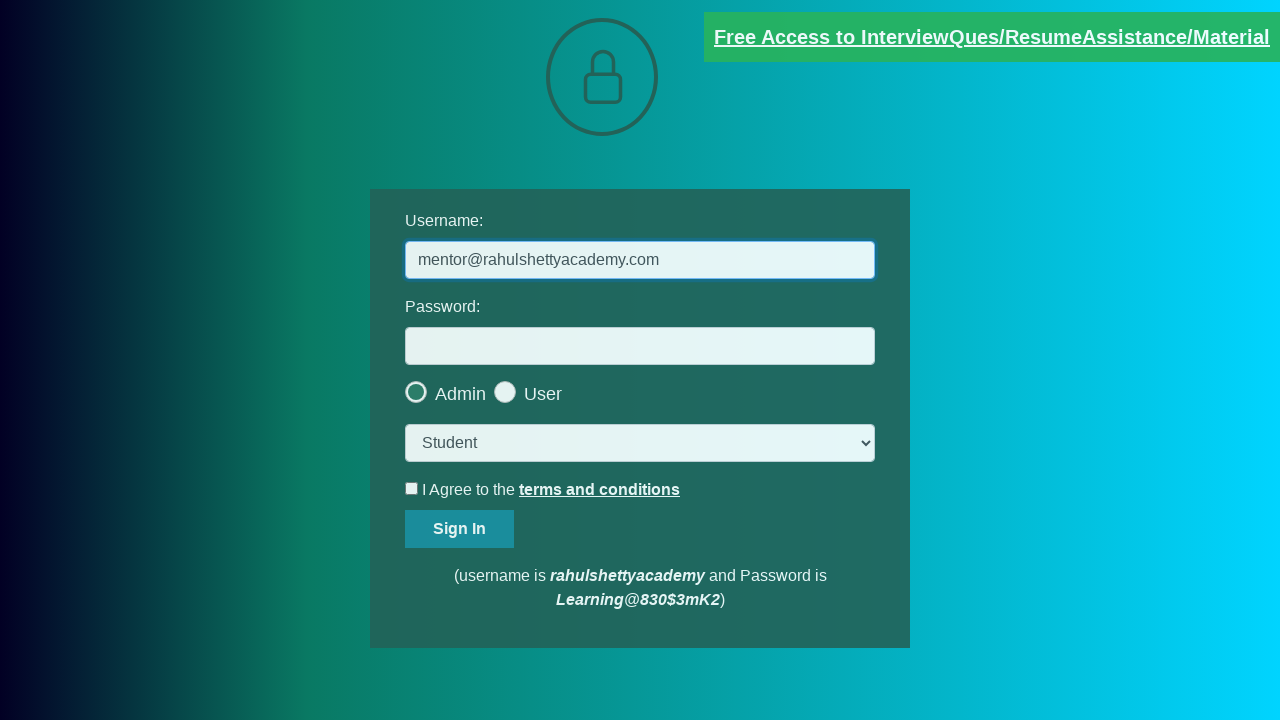